Tests that new todo items are appended to the bottom of the list by creating 3 items and verifying the count

Starting URL: https://demo.playwright.dev/todomvc

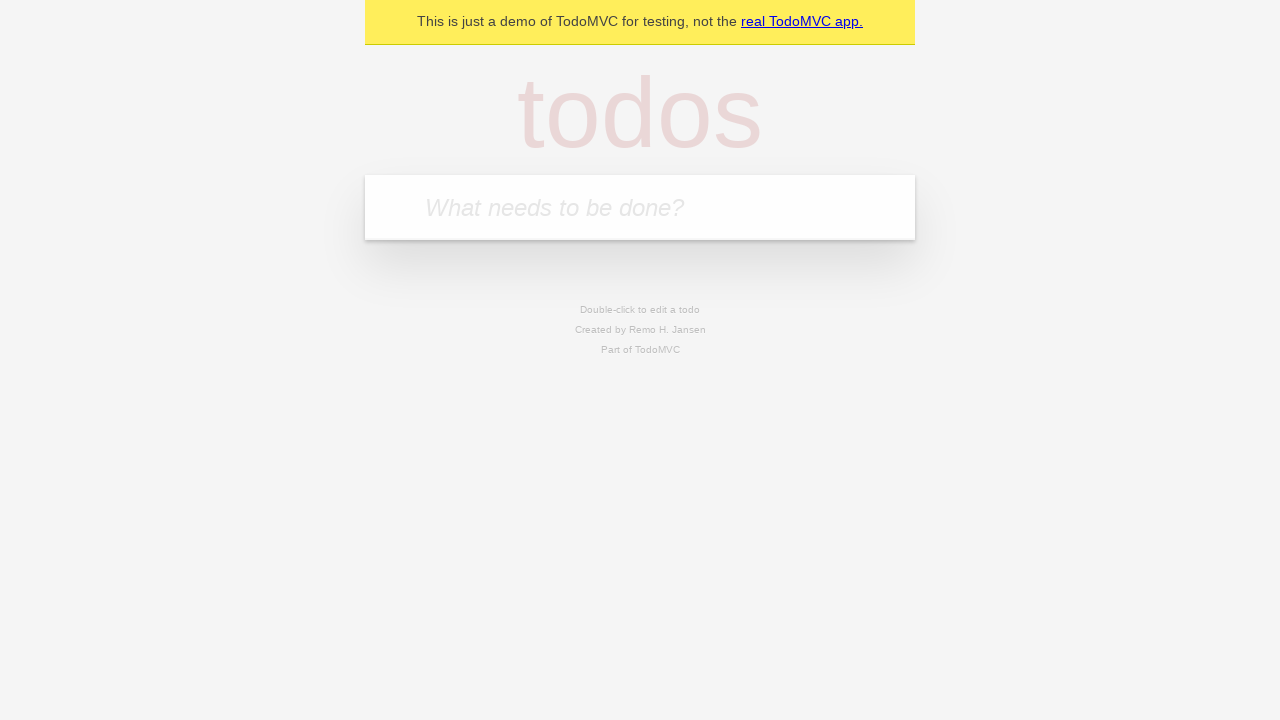

Filled todo input with 'buy some cheese' on internal:attr=[placeholder="What needs to be done?"i]
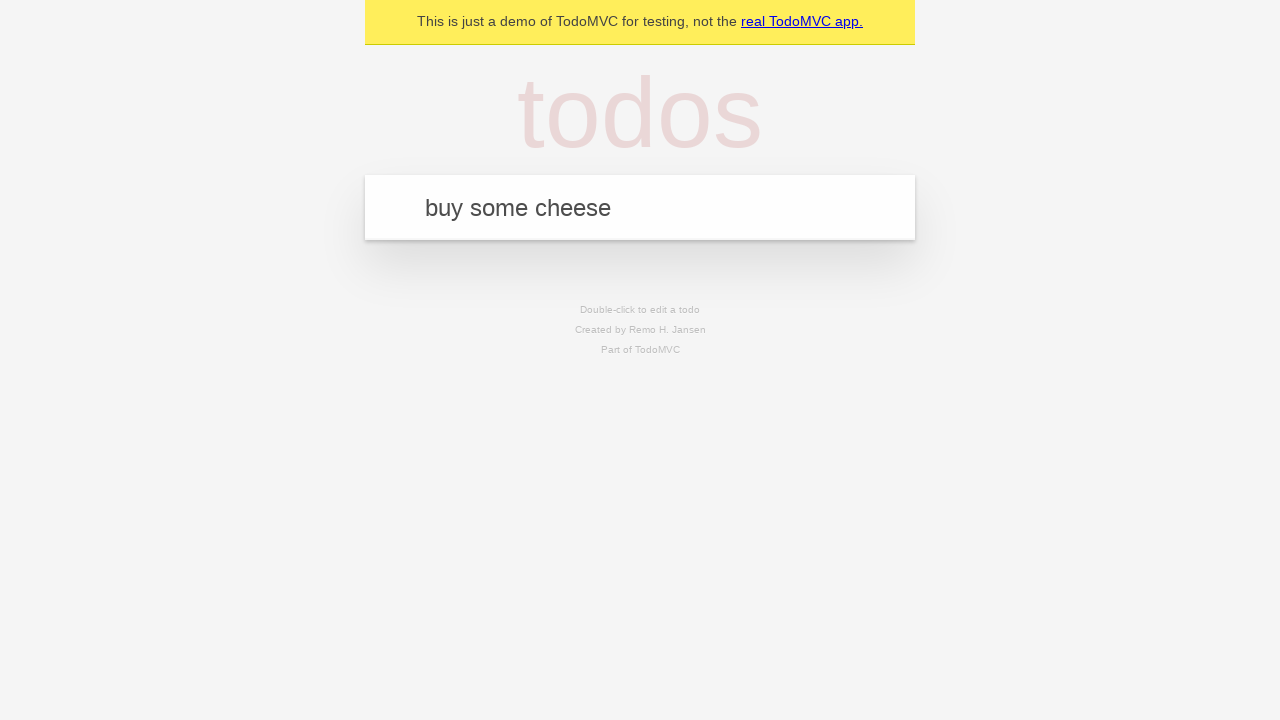

Pressed Enter to create first todo item on internal:attr=[placeholder="What needs to be done?"i]
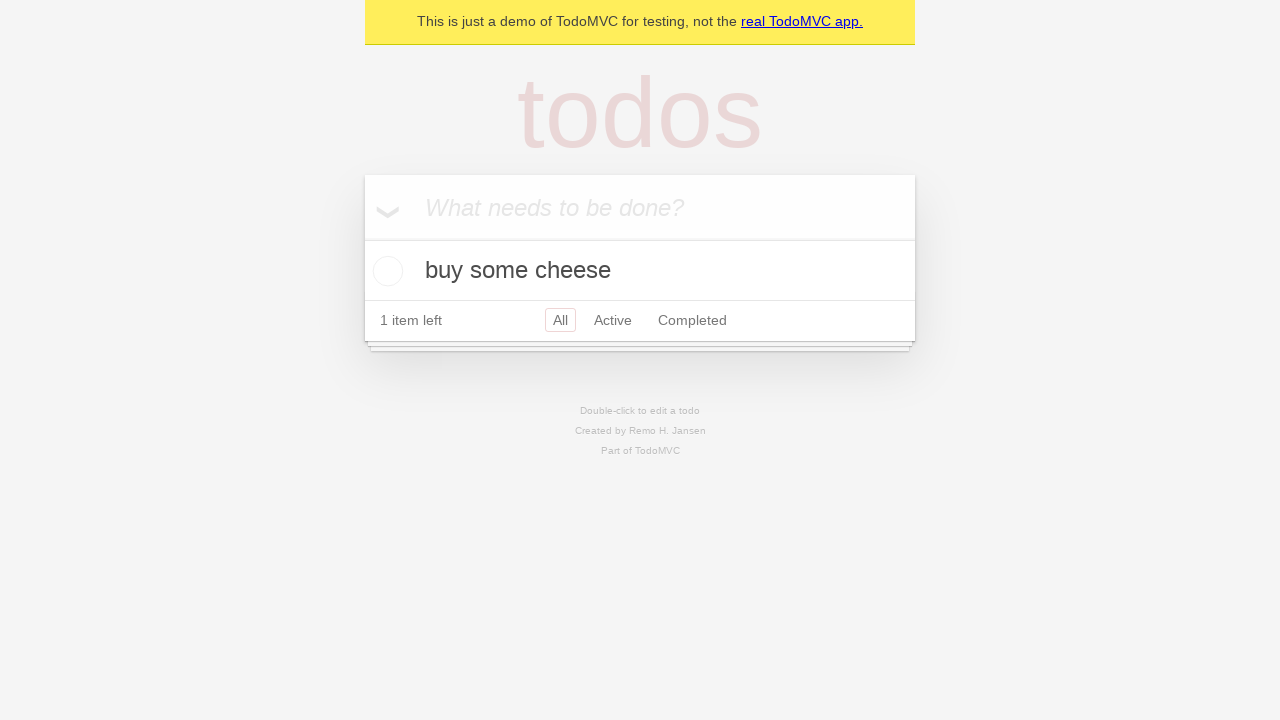

Filled todo input with 'feed the cat' on internal:attr=[placeholder="What needs to be done?"i]
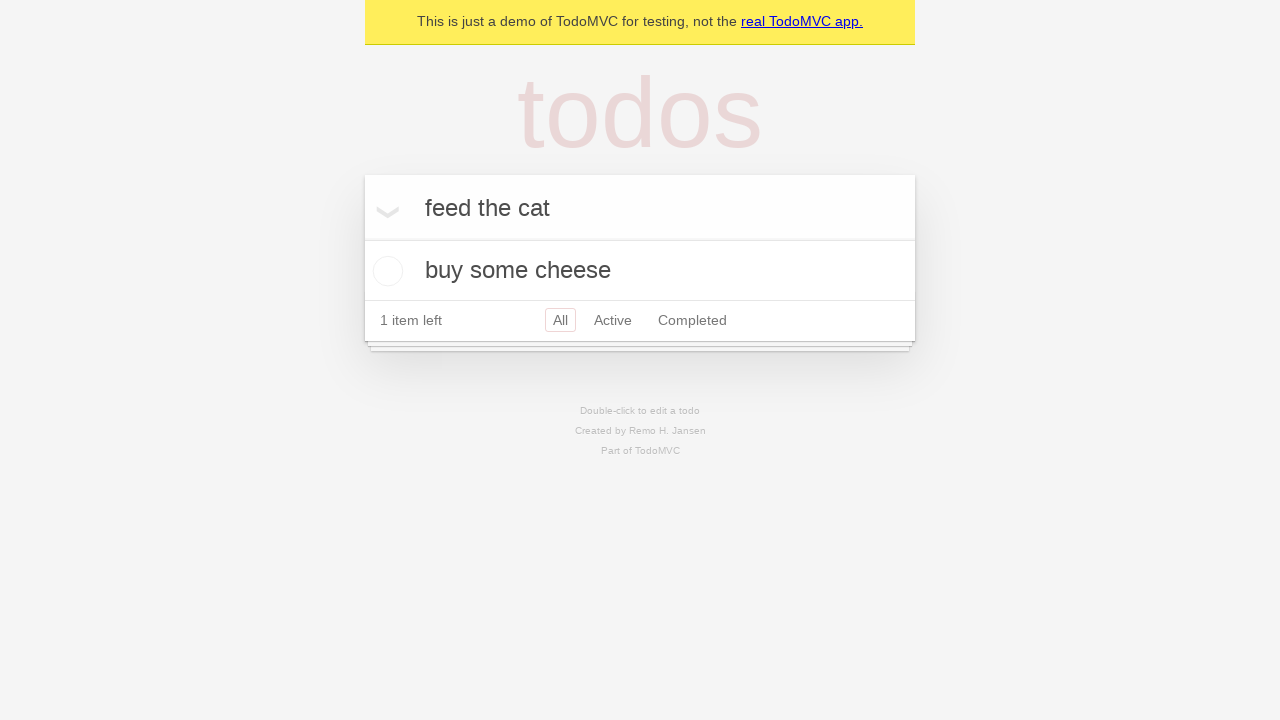

Pressed Enter to create second todo item on internal:attr=[placeholder="What needs to be done?"i]
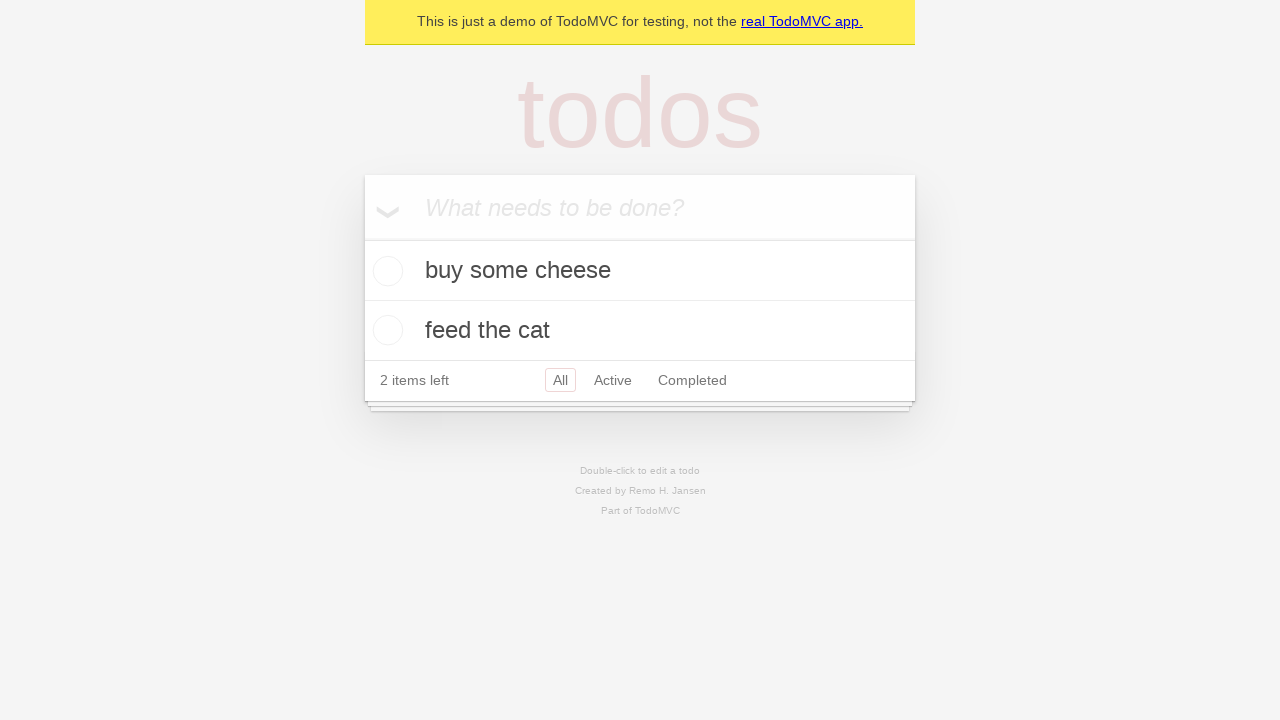

Filled todo input with 'book a doctors appointment' on internal:attr=[placeholder="What needs to be done?"i]
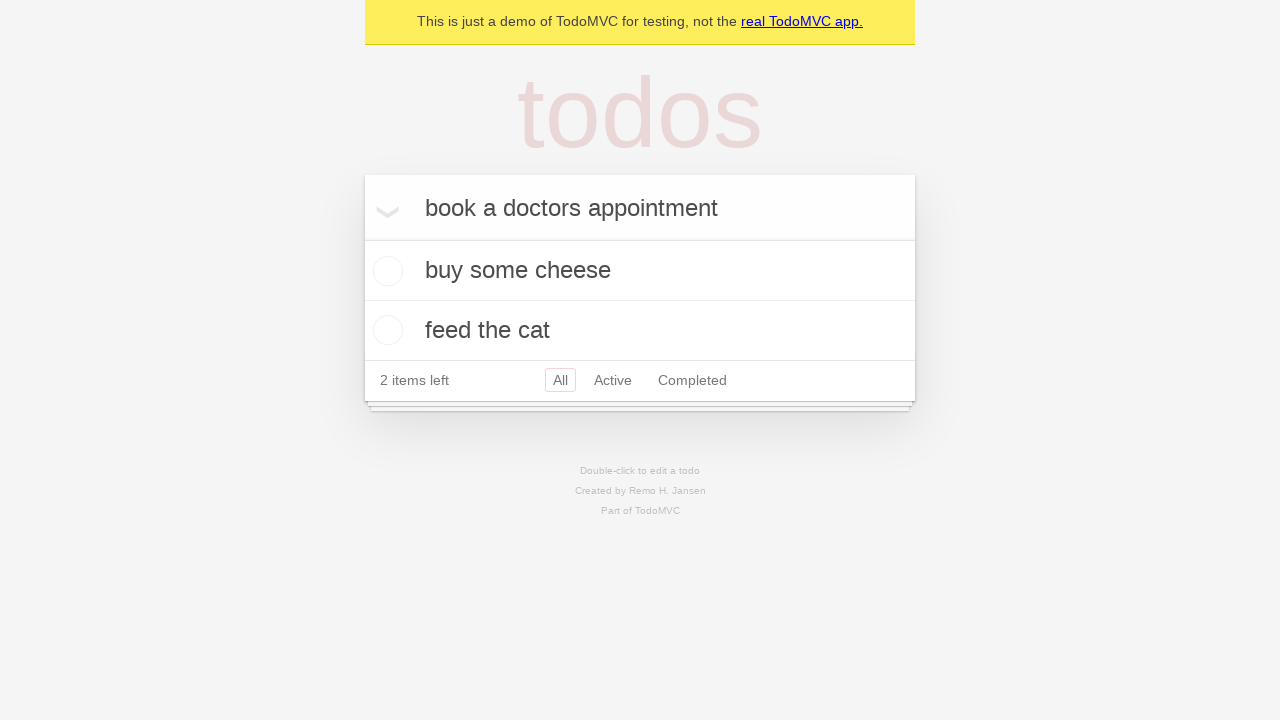

Pressed Enter to create third todo item on internal:attr=[placeholder="What needs to be done?"i]
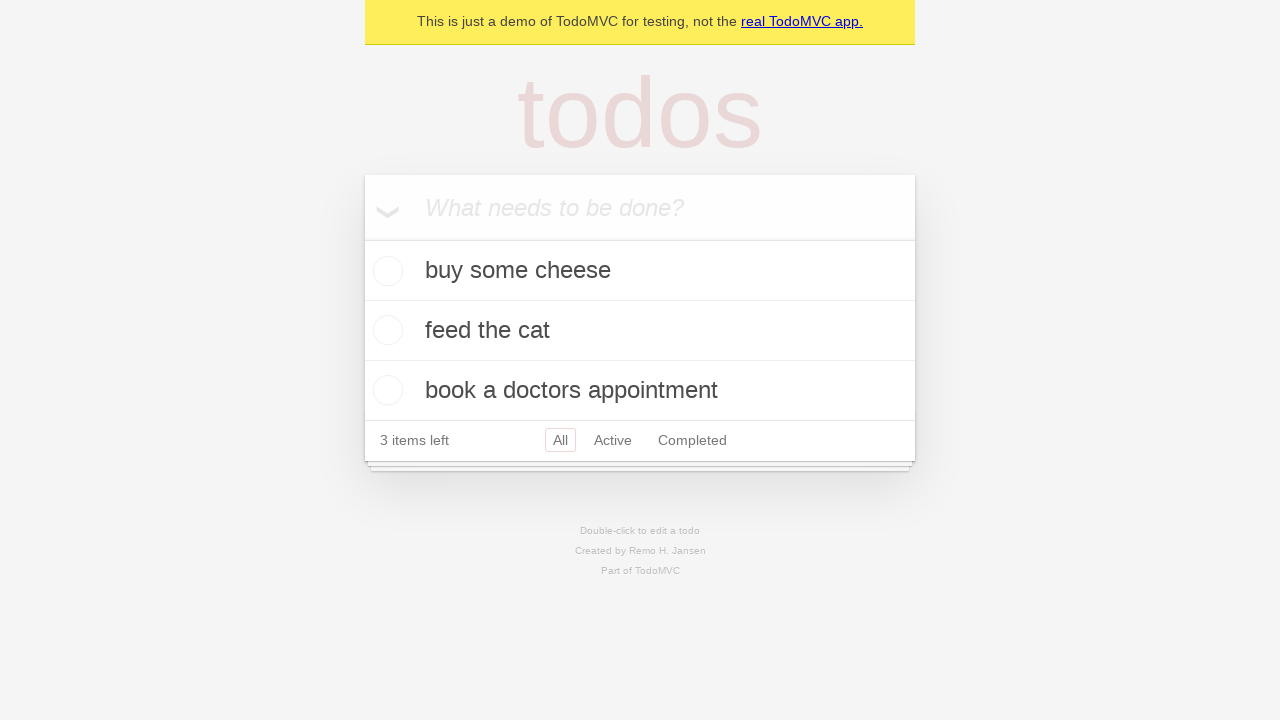

Waited for todo count element to appear
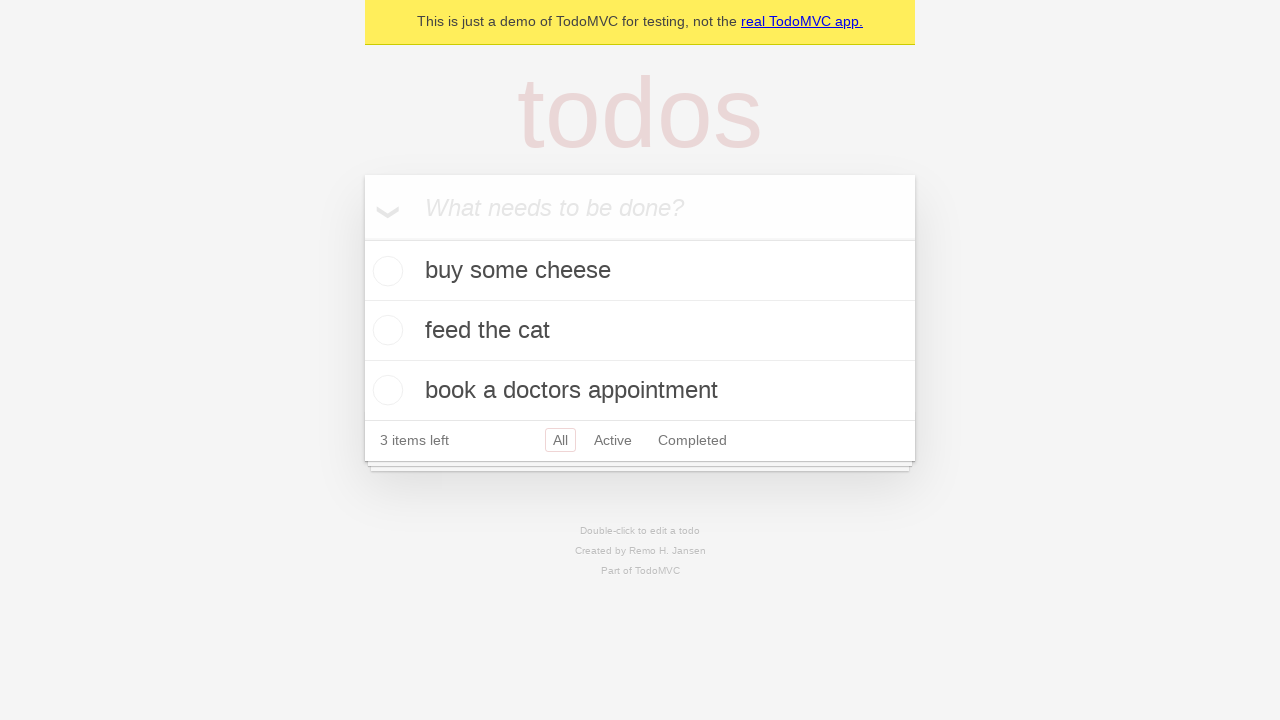

Verified that '3 items left' text is visible, confirming all 3 todo items were appended to the list
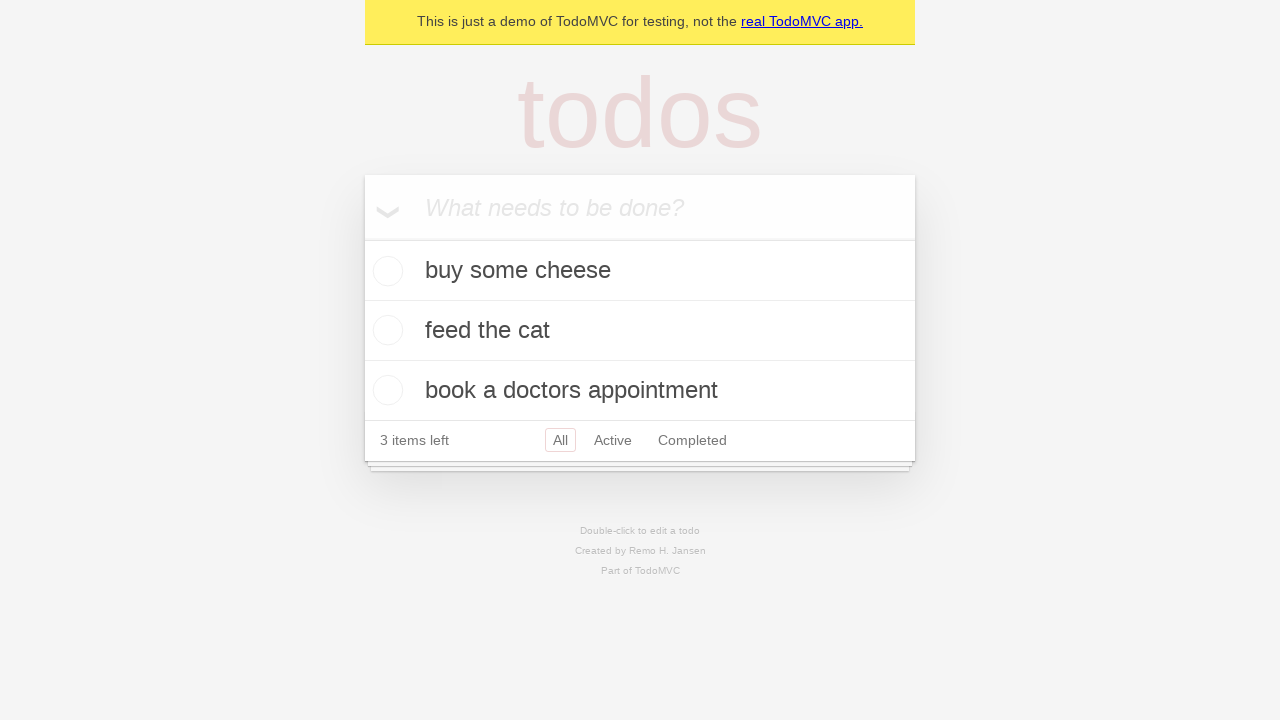

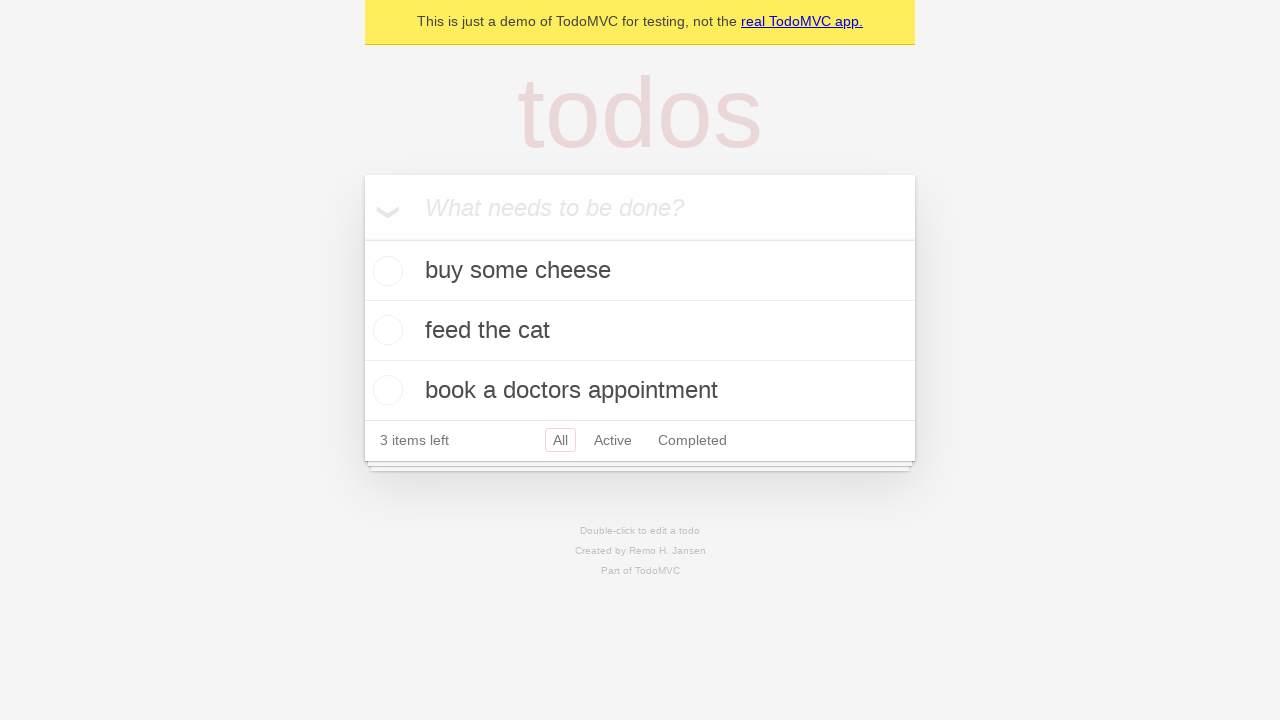